Tests the Text Box form on DemoQA by filling in full name, email, and current address fields, then submitting the form and verifying the output contains the expected address.

Starting URL: https://demoqa.com/text-box

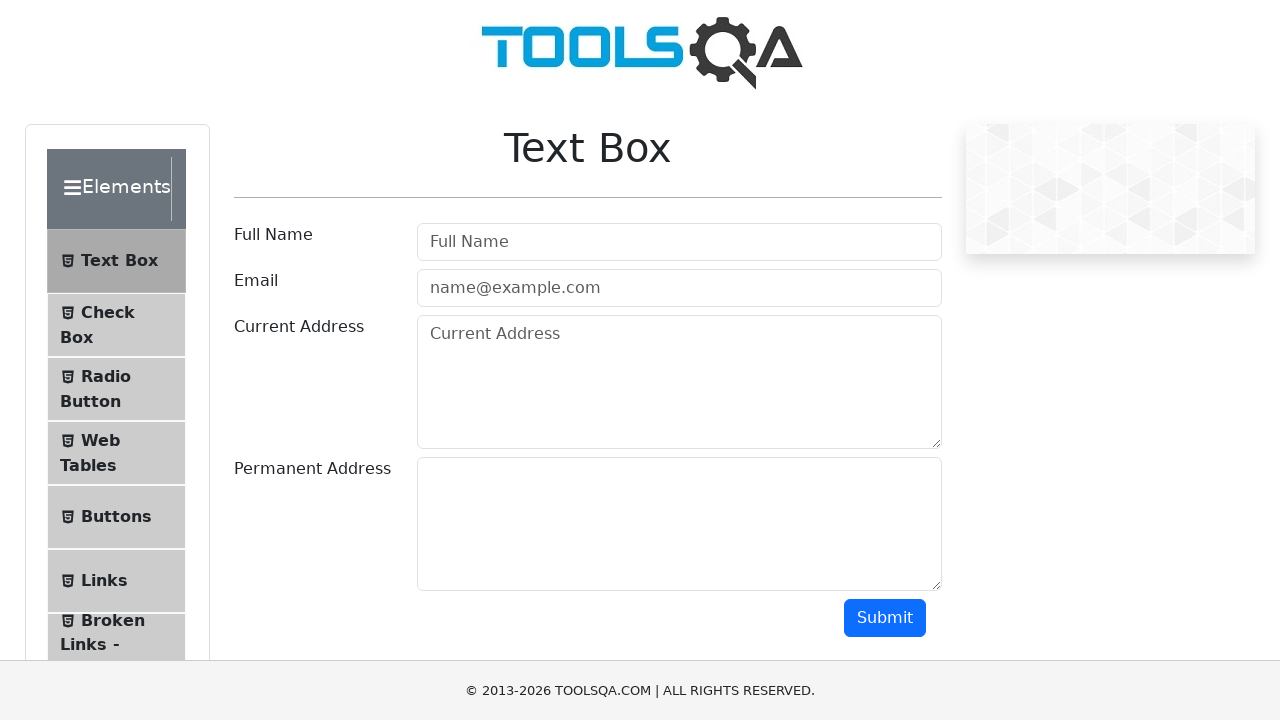

Filled Full Name field with 'Rex Allen Jones II' on #userName
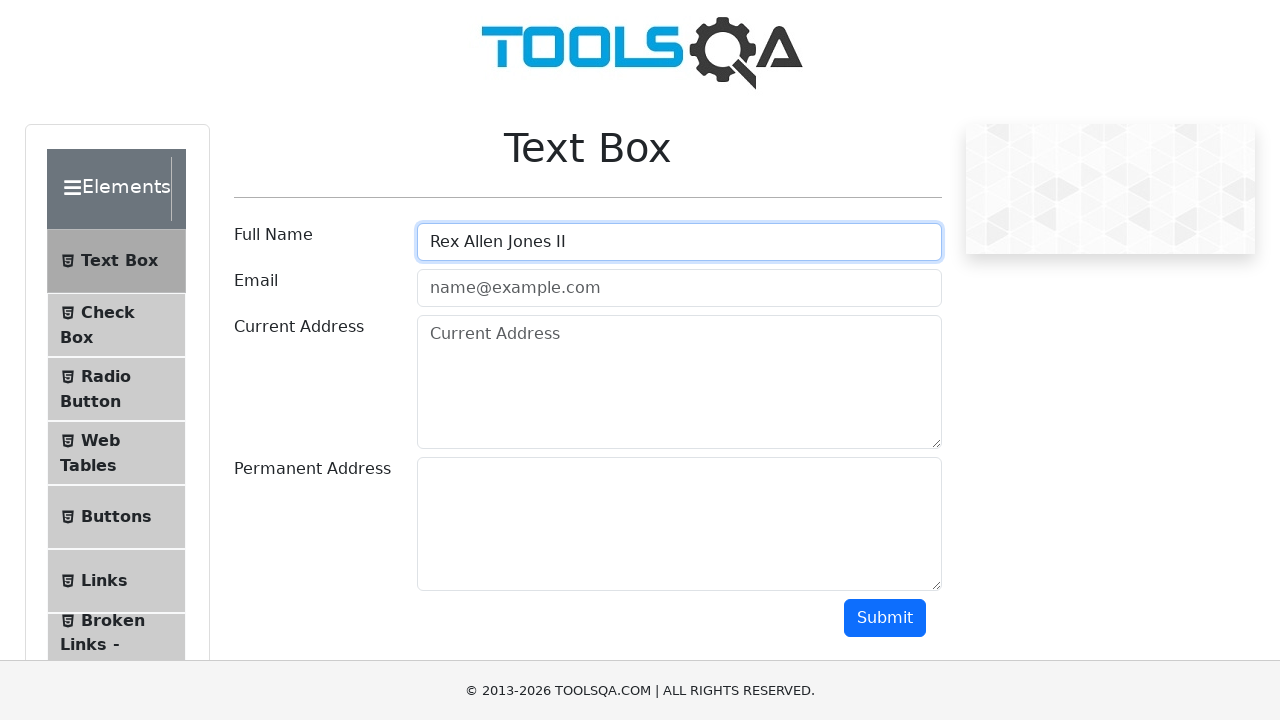

Filled Email field with 'RexAllenJones@GMail.com' on #userEmail
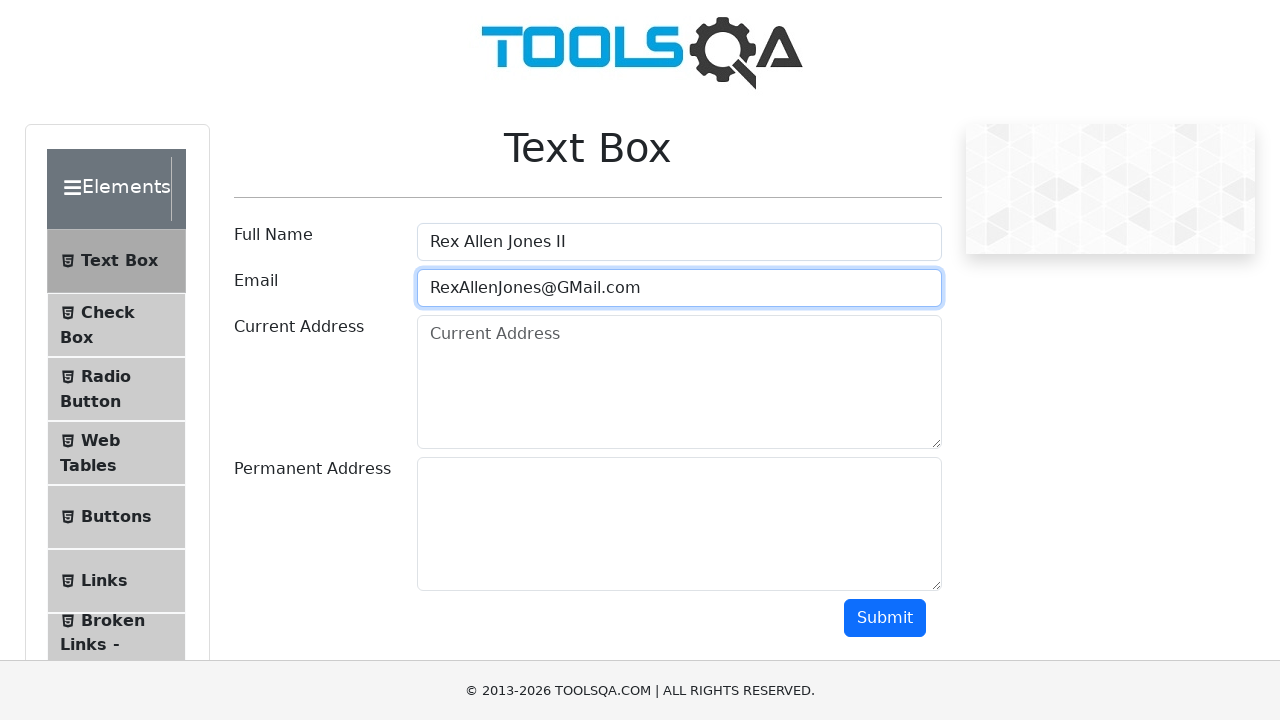

Filled Current Address field with multi-line address including Suite 3400 on #currentAddress
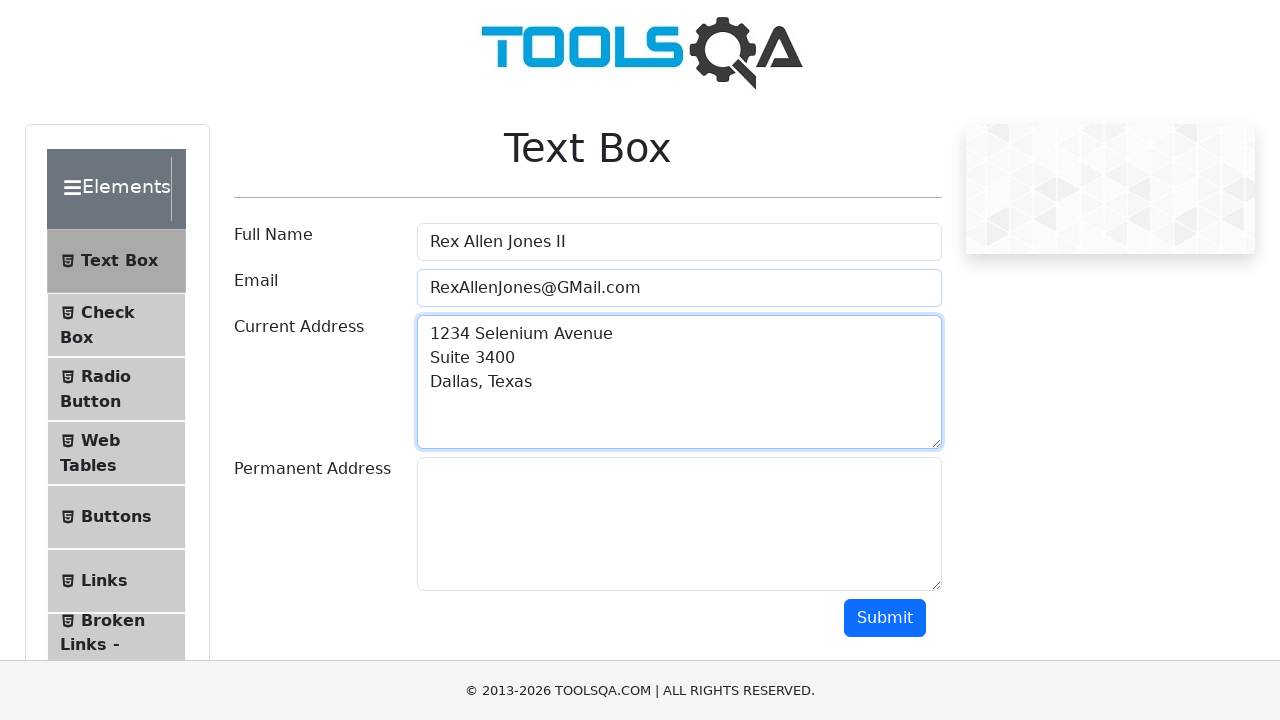

Clicked Submit button to submit the form at (885, 618) on #submit
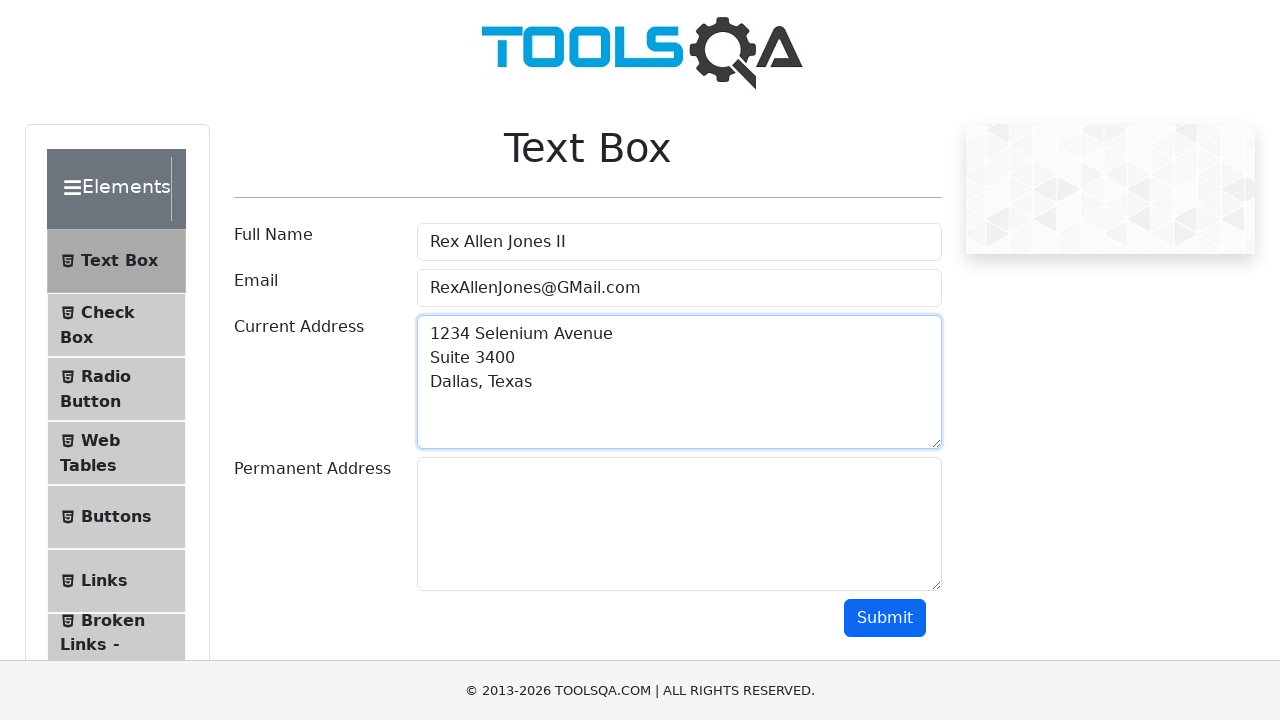

Output section appeared after form submission
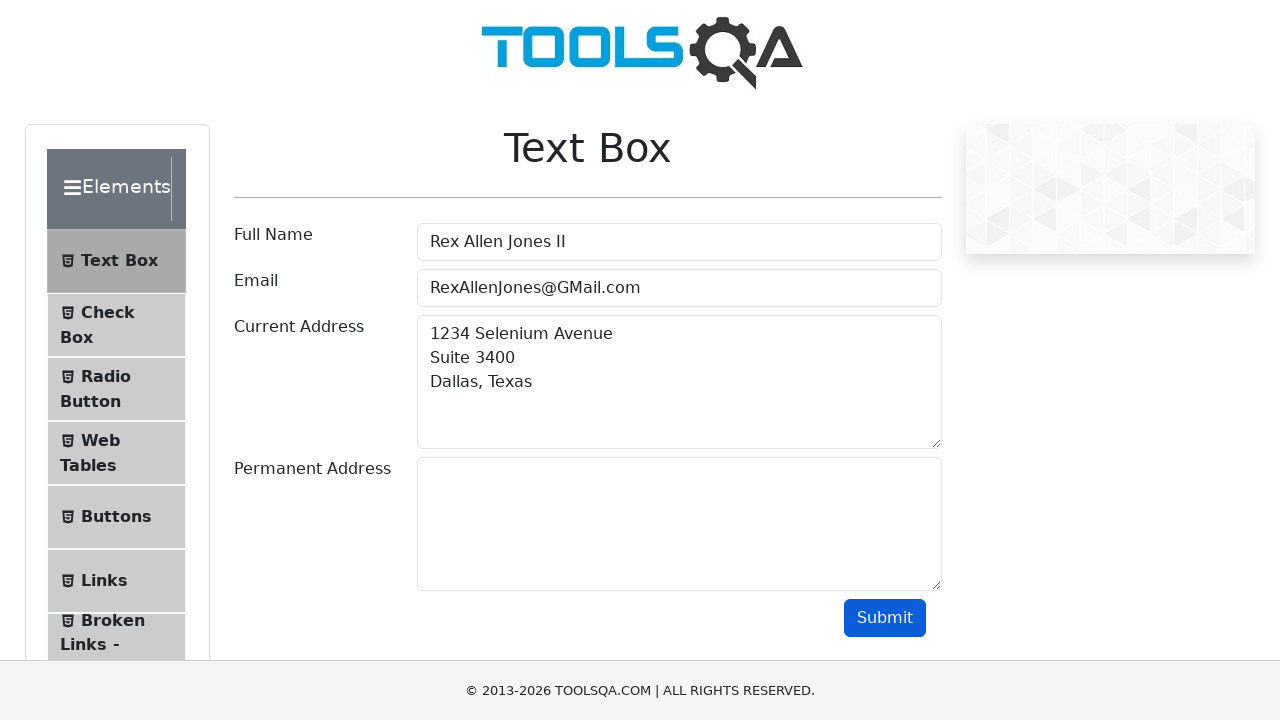

Retrieved output address text from the page
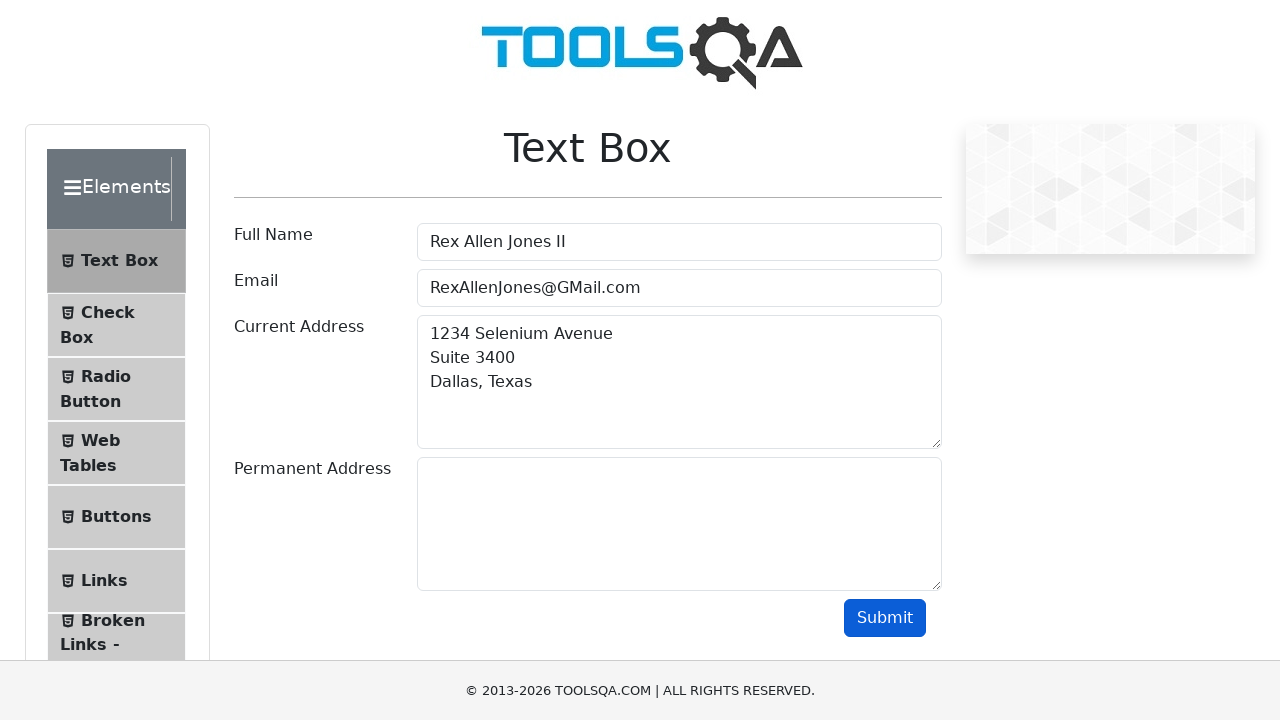

Verified output address contains 'Suite 3400'
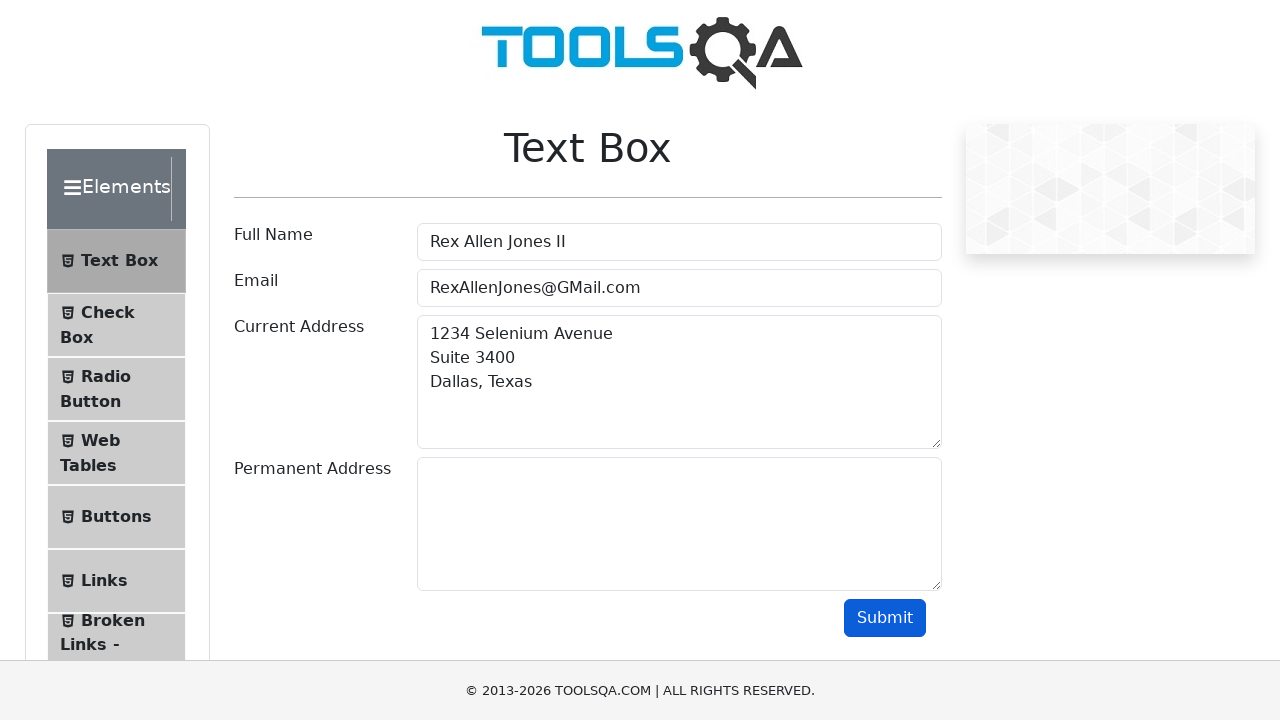

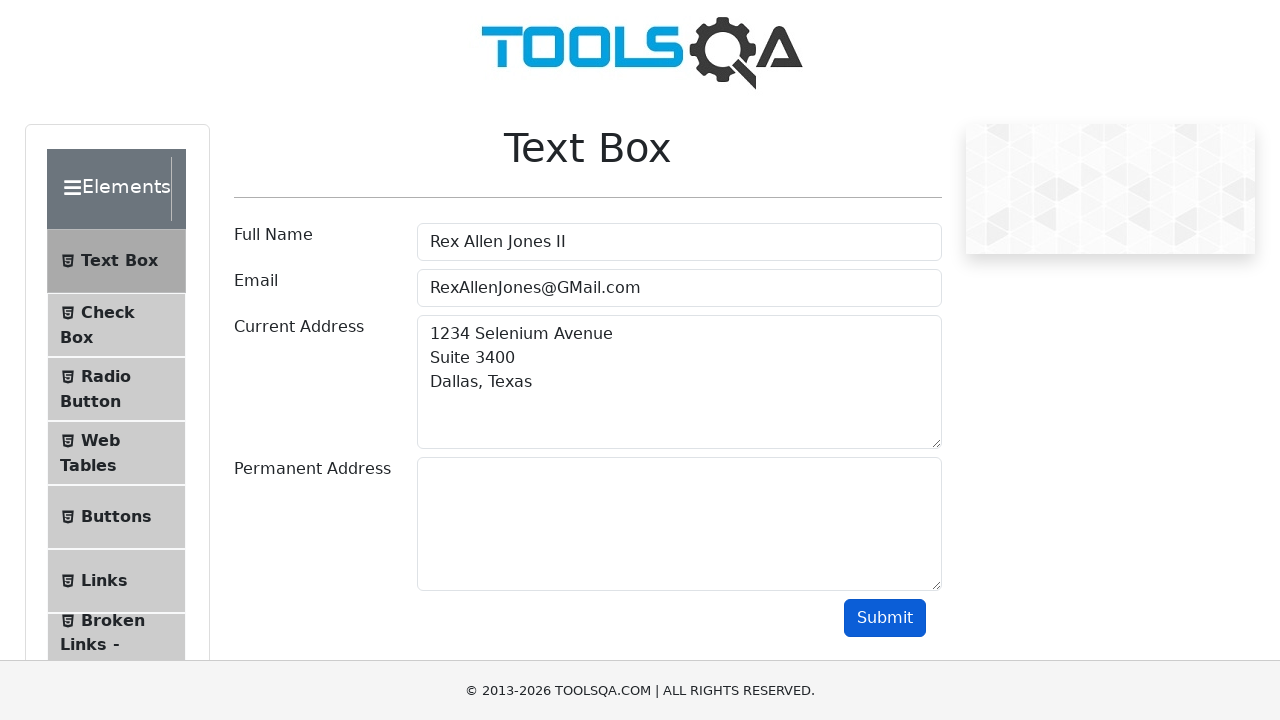